Tests drag and drop functionality by dragging an element to a target location

Starting URL: https://dgotlieb.github.io/Actions/

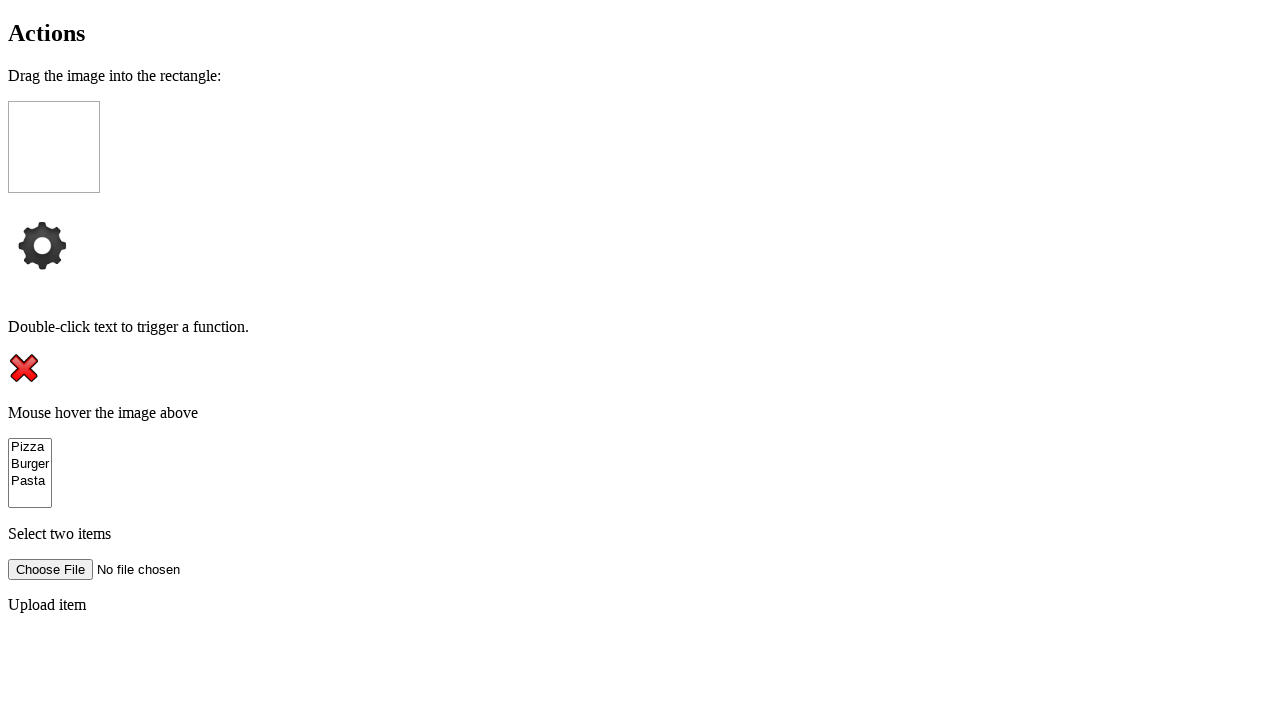

Located drag source element with id 'drag1'
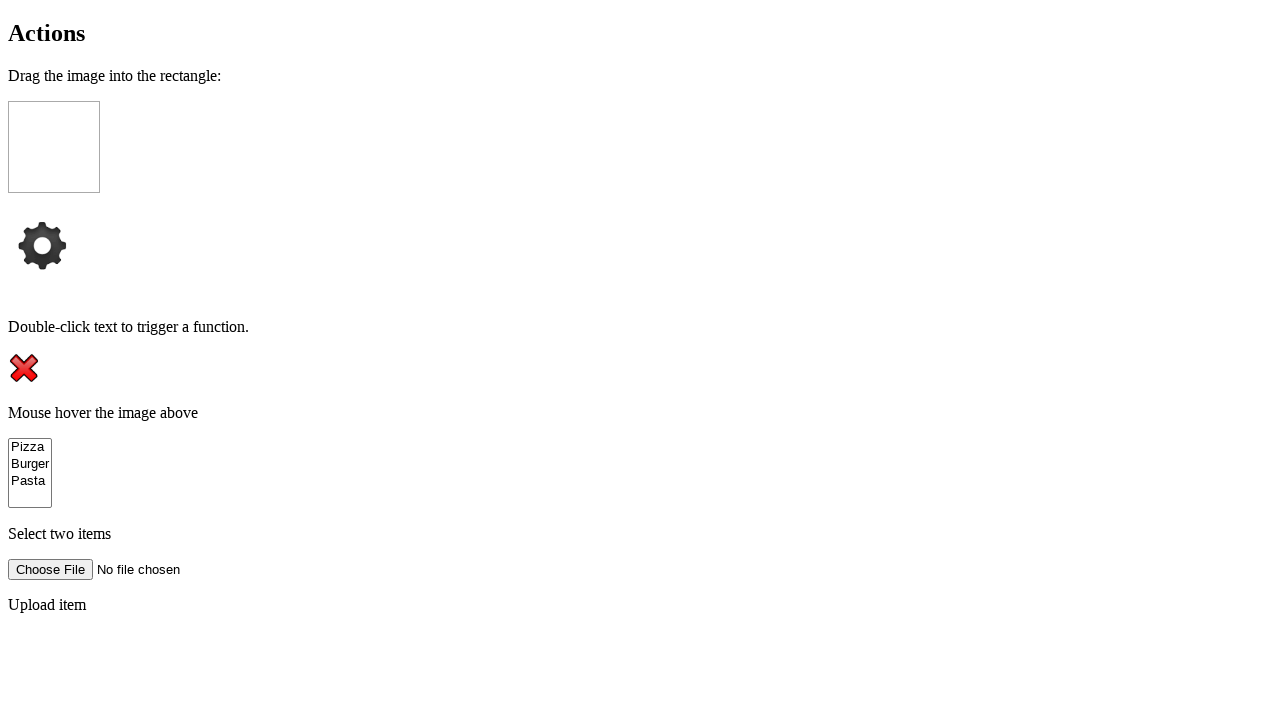

Located drag target element with id 'div1'
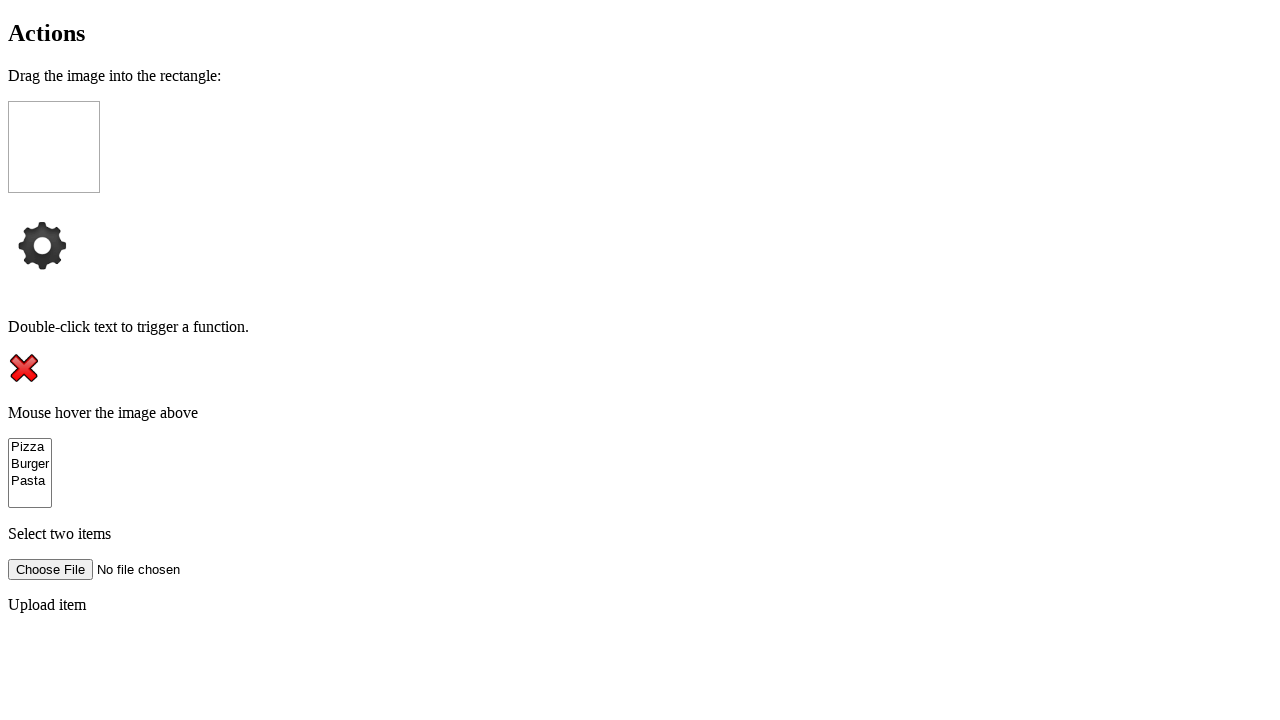

Dragged element from source to target location at (54, 147)
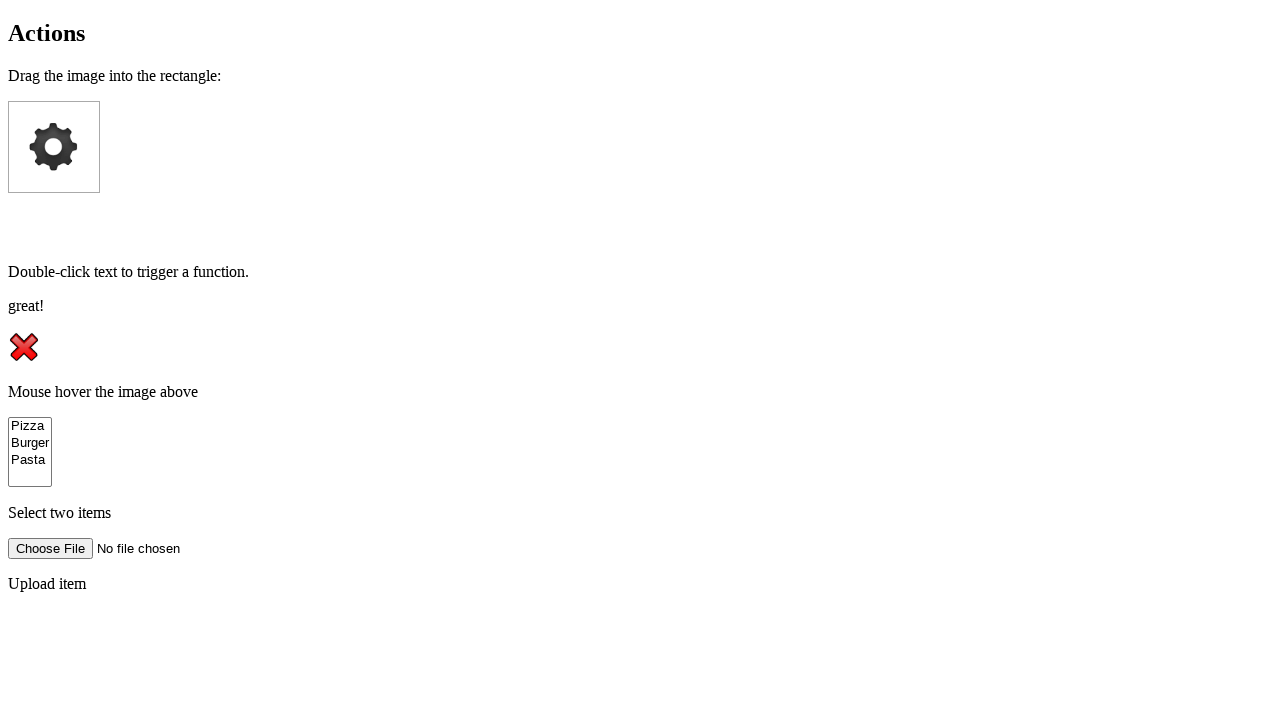

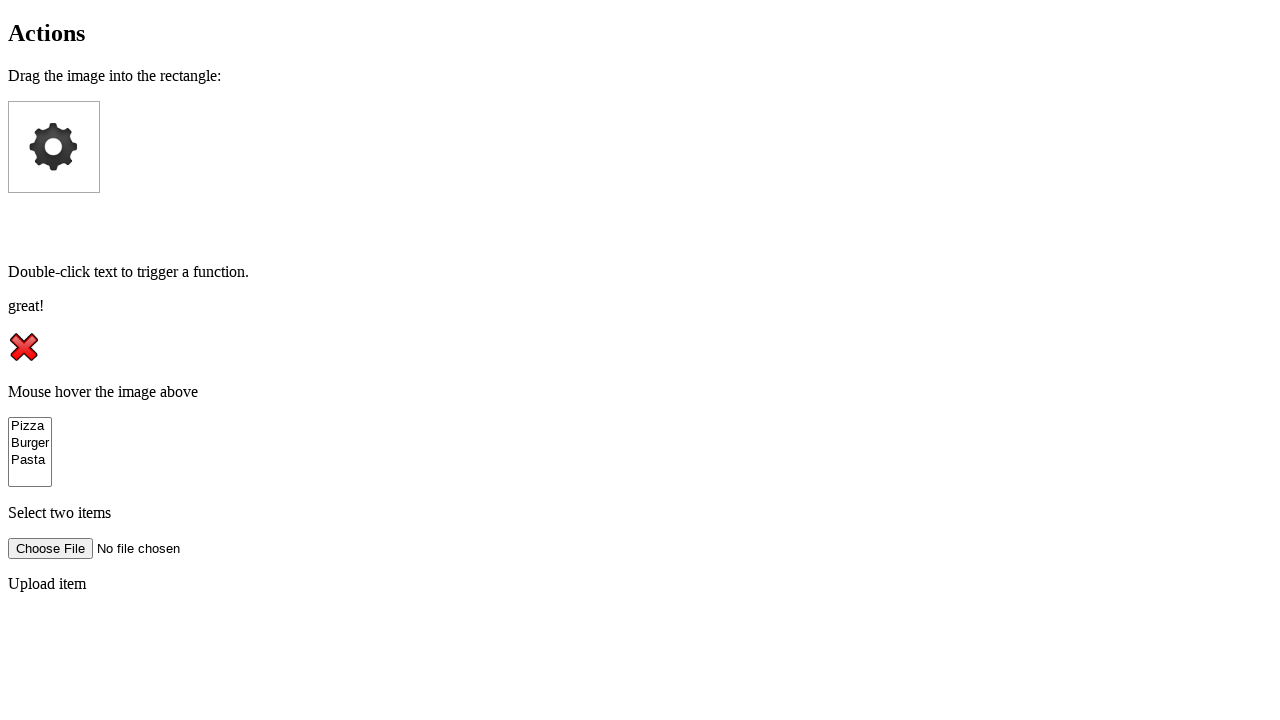